Tests division on the calculator by entering numbers and division operator to calculate a result

Starting URL: https://www.calculator.net/

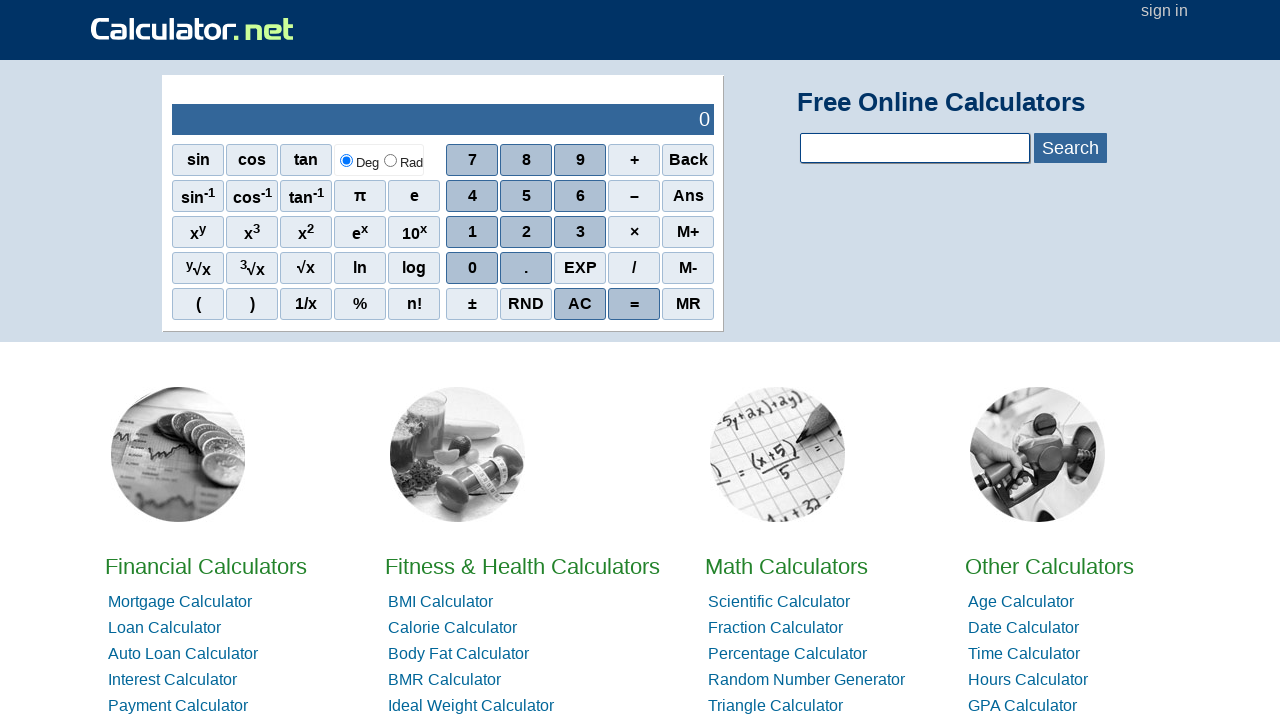

Navigated to calculator.net
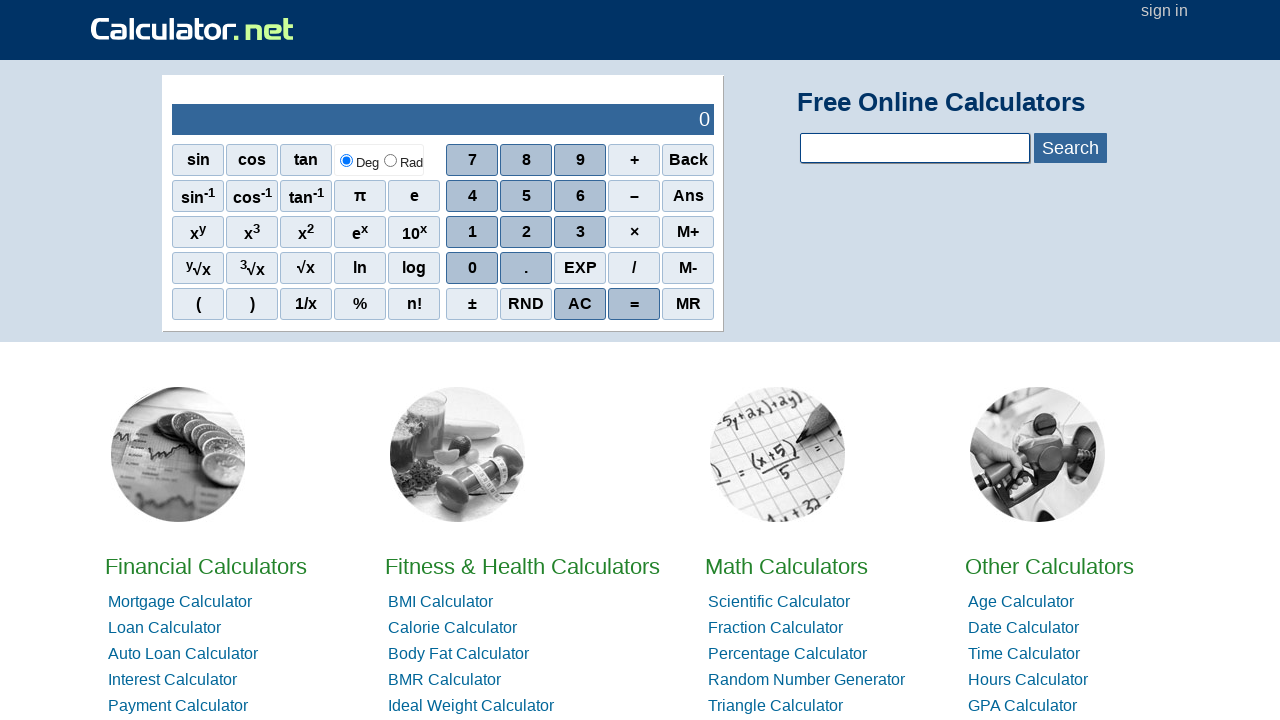

Clicked number 4 at (472, 196) on xpath=//span[contains(text(),'4')]
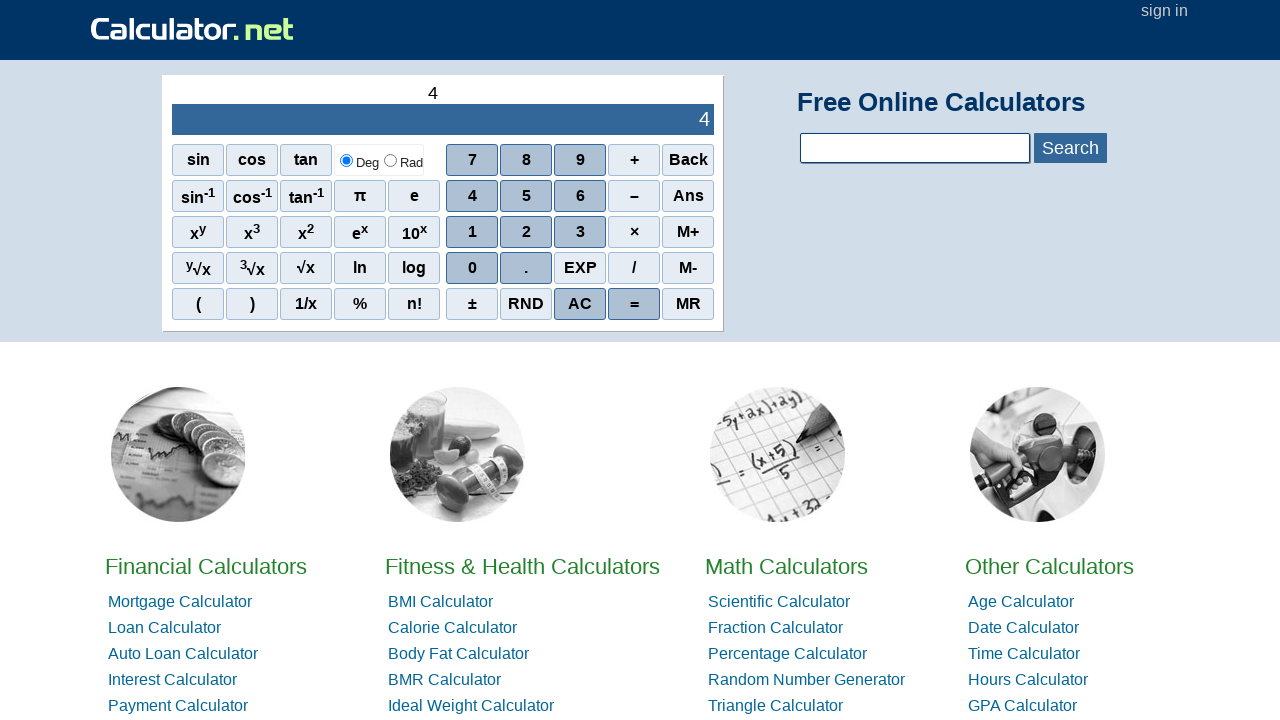

Clicked number 0 (first time) at (472, 268) on xpath=//tbody/tr[2]/td[2]/div[1]/div[4]/span[1]
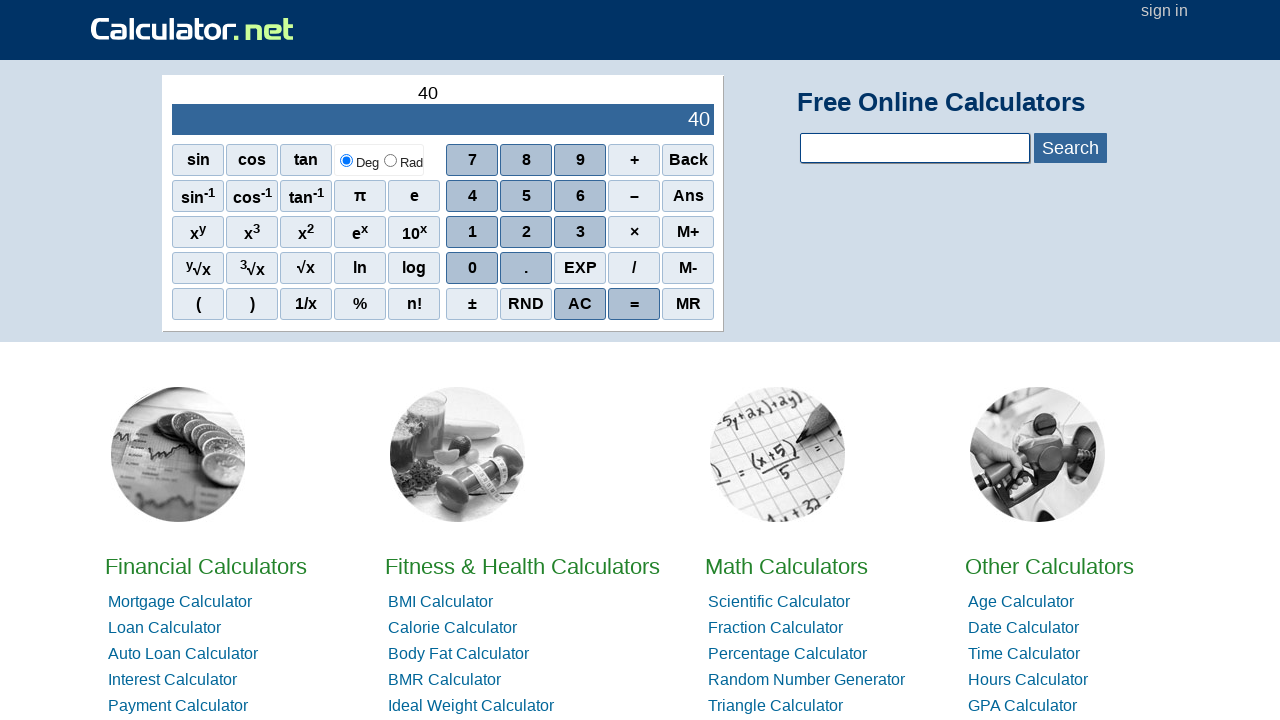

Clicked number 0 (second time) at (472, 268) on xpath=//tbody/tr[2]/td[2]/div[1]/div[4]/span[1]
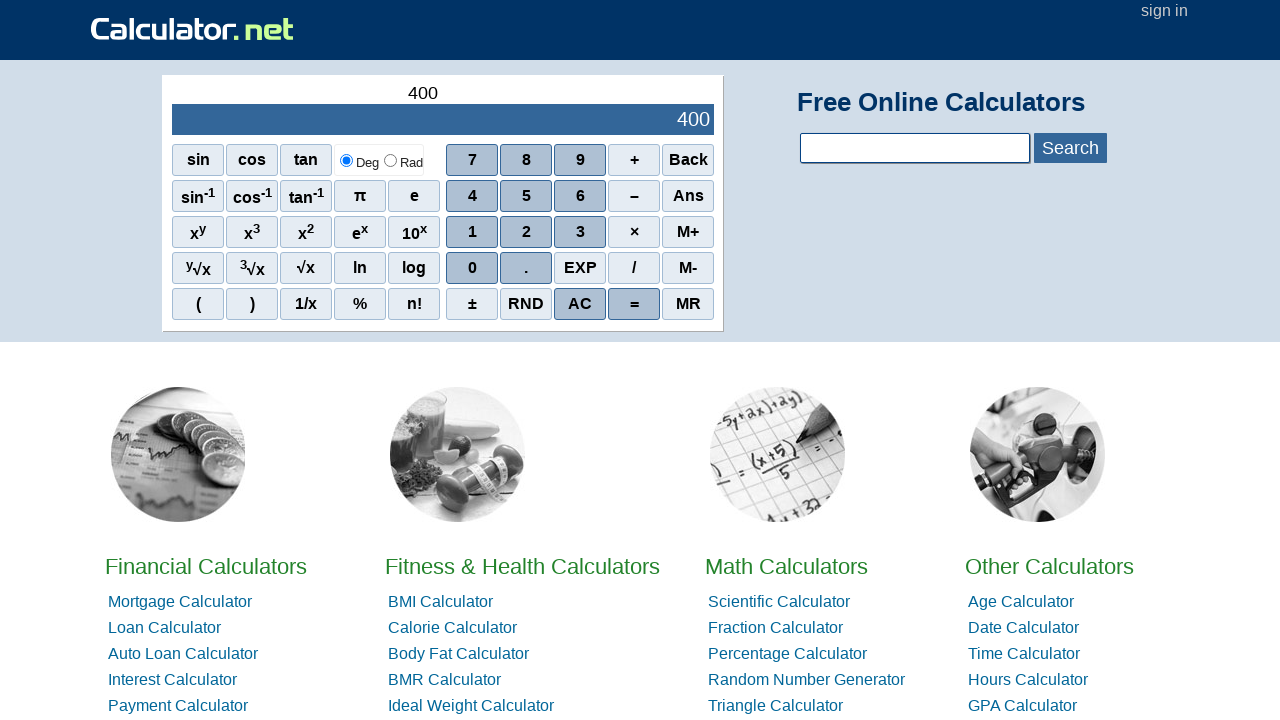

Clicked number 0 (third time) at (472, 268) on xpath=//tbody/tr[2]/td[2]/div[1]/div[4]/span[1]
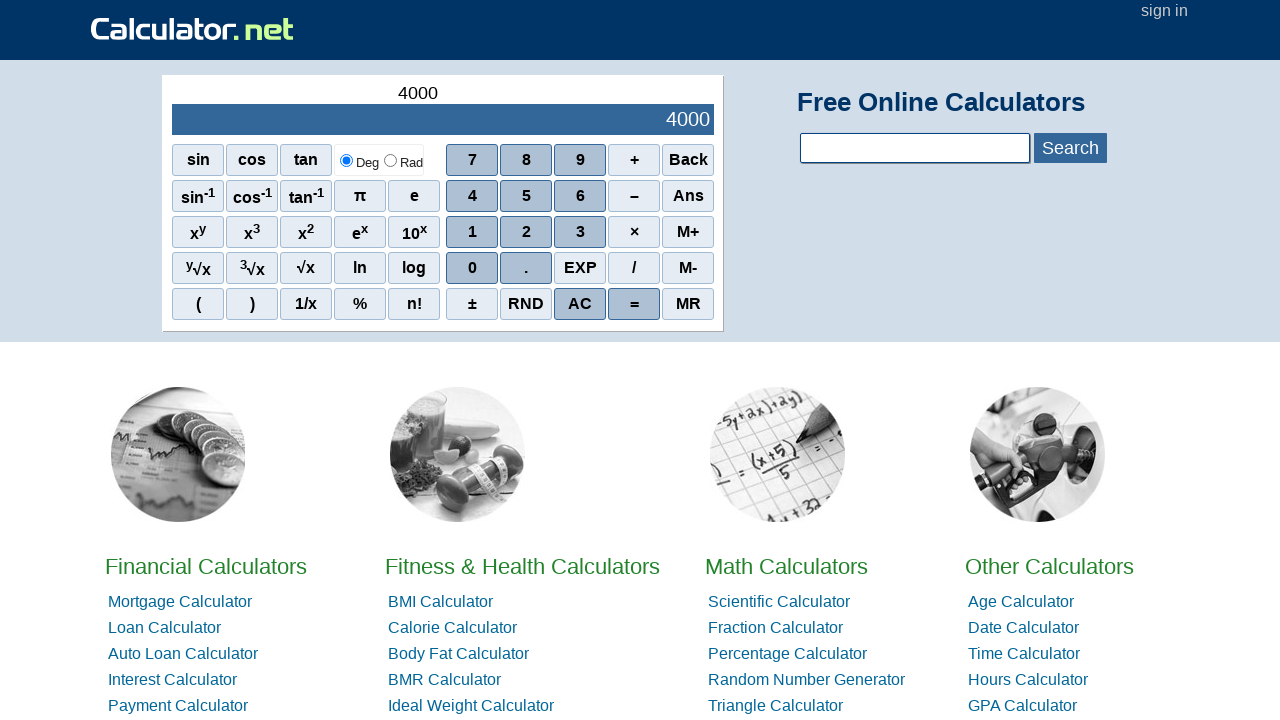

Clicked division operator at (634, 268) on xpath=//tbody/tr[2]/td[2]/div[1]/div[4]/span[4]
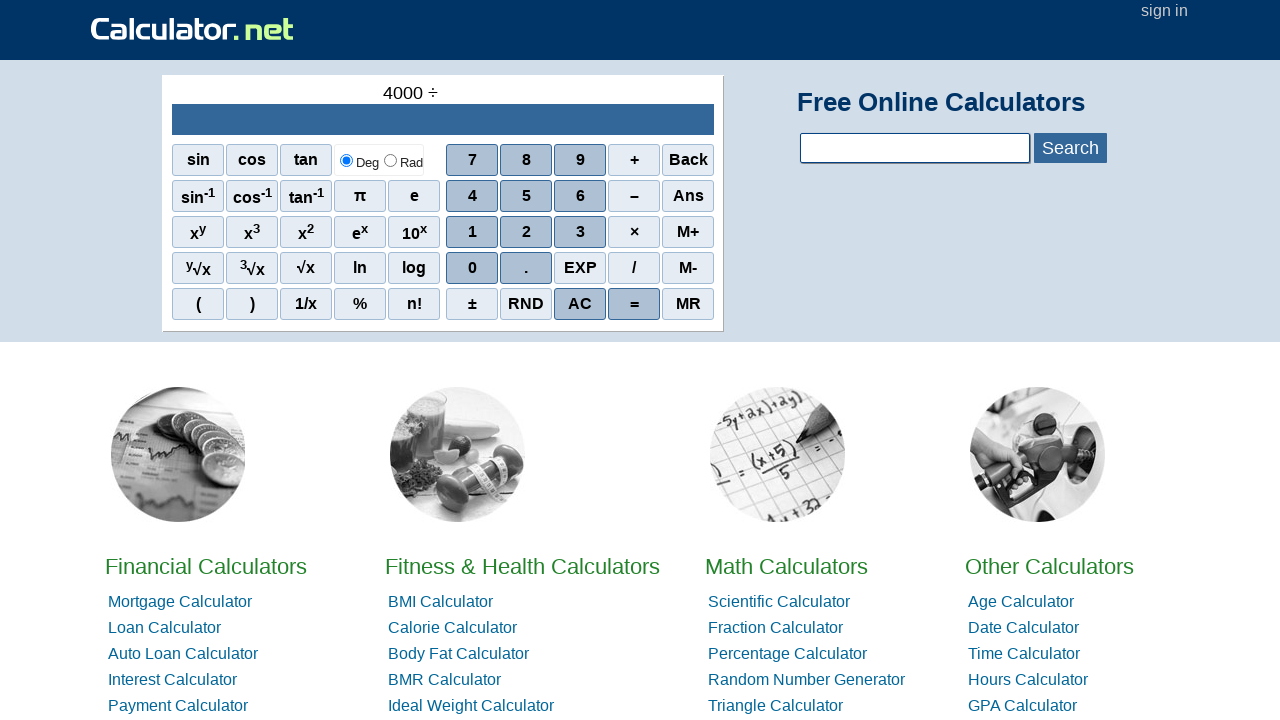

Clicked number 2 at (526, 232) on xpath=//span[contains(text(),'2')]
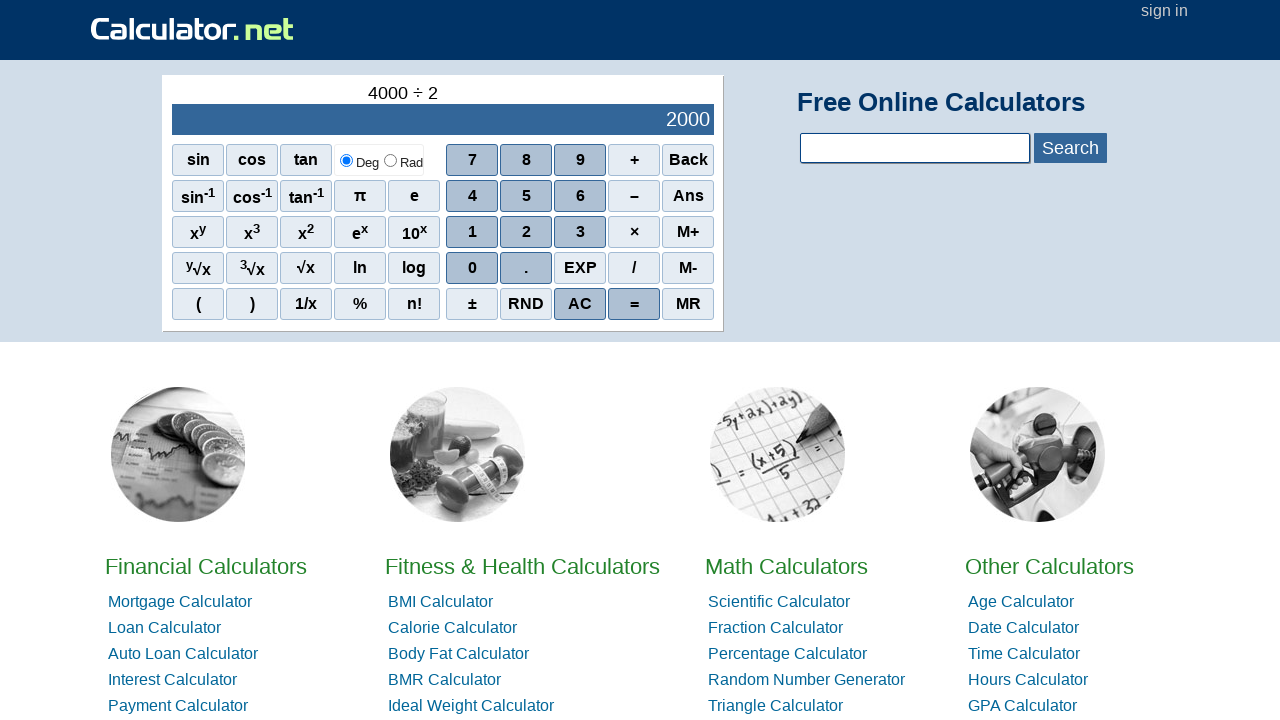

Clicked number 0 (first time) at (472, 268) on xpath=//tbody/tr[2]/td[2]/div[1]/div[4]/span[1]
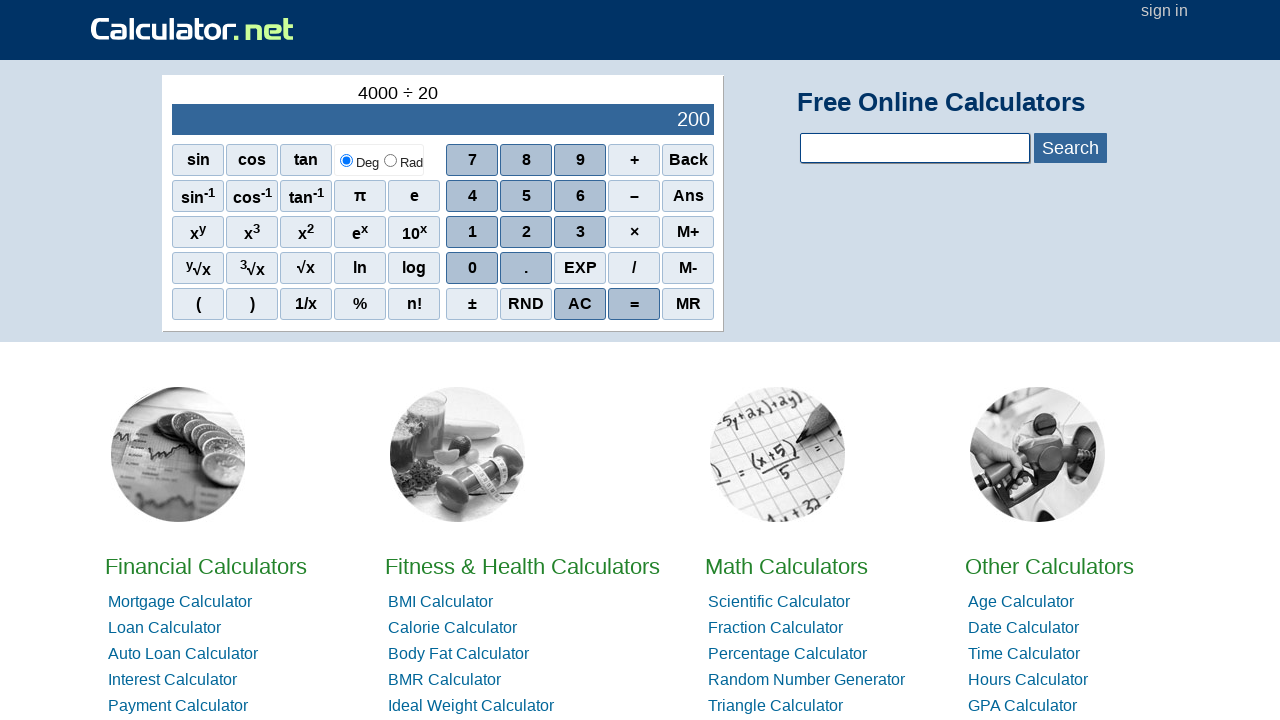

Clicked number 0 (second time) at (472, 268) on xpath=//tbody/tr[2]/td[2]/div[1]/div[4]/span[1]
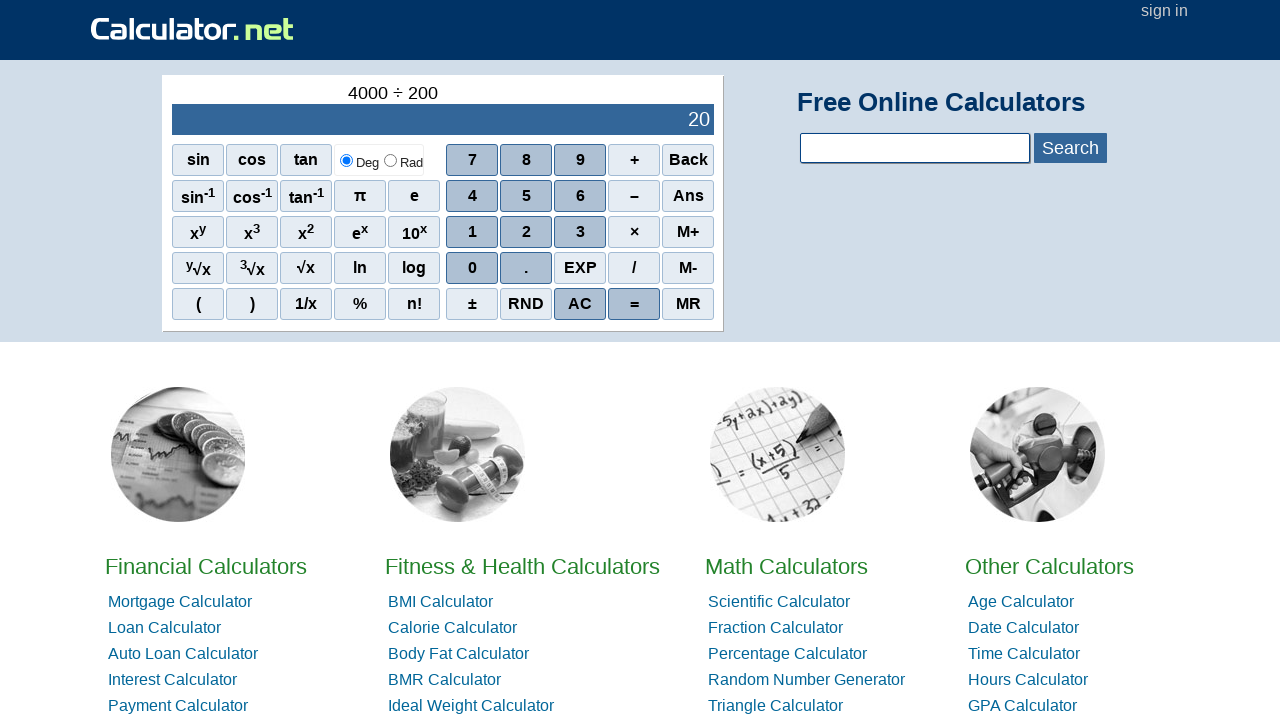

Clicked equals button to calculate division result at (634, 304) on xpath=//span[contains(text(),'=')]
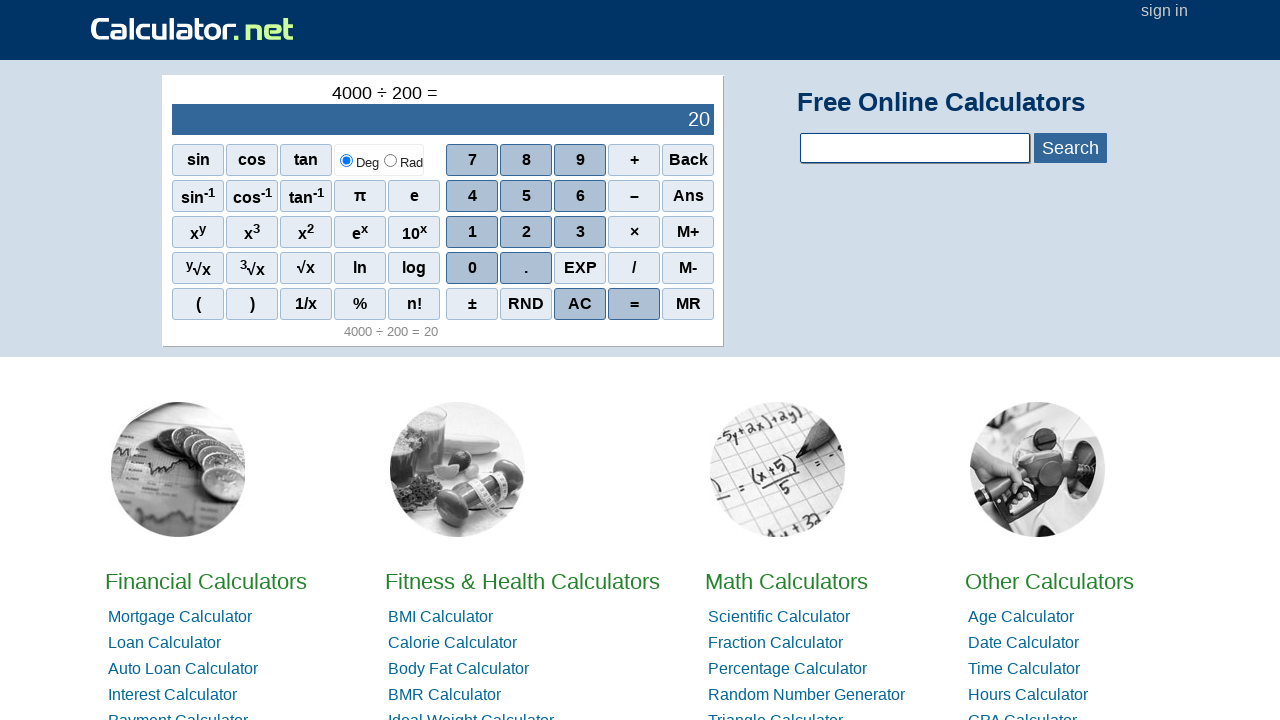

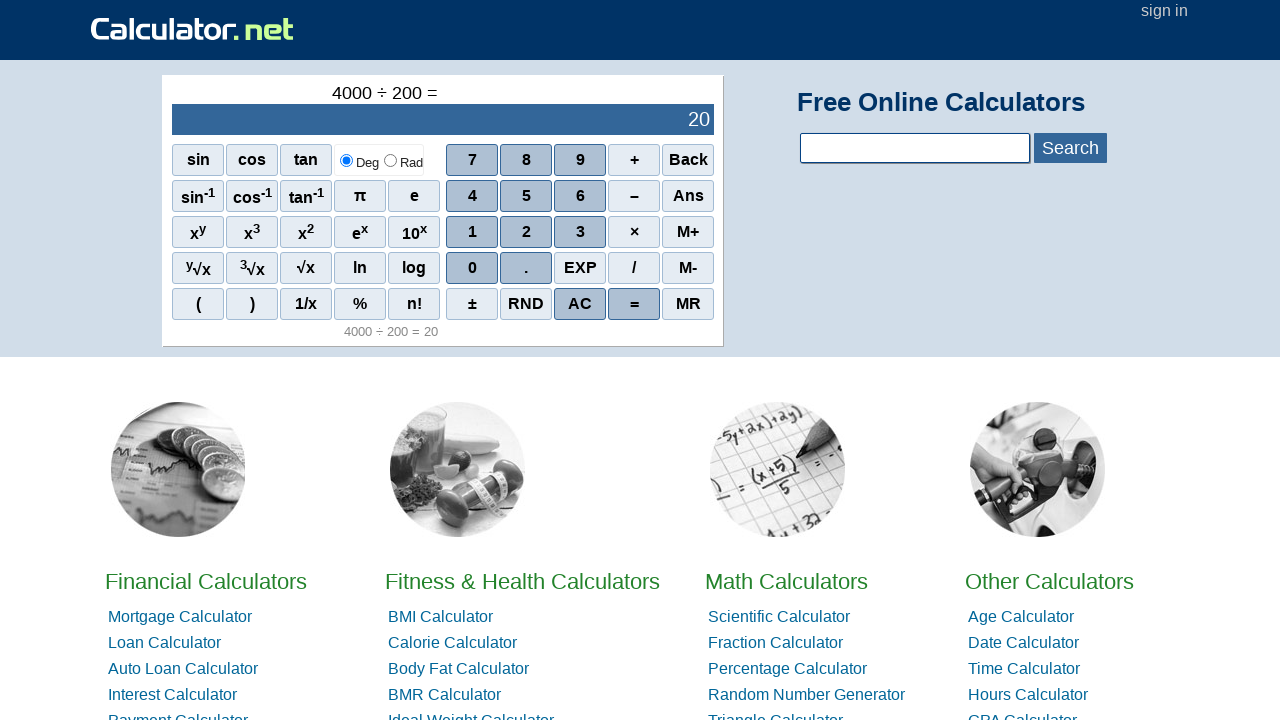